Navigates to JPL Space page and clicks the full image button to reveal the featured image

Starting URL: https://data-class-jpl-space.s3.amazonaws.com/JPL_Space/index.html

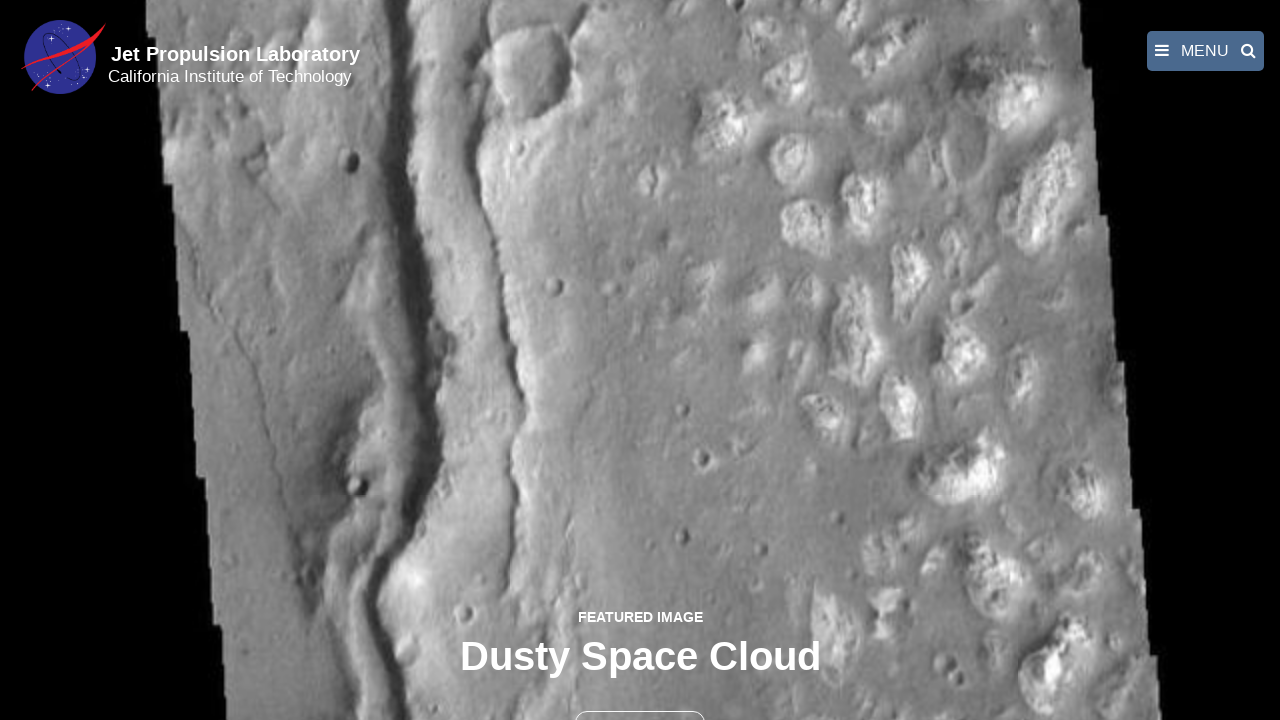

Navigated to JPL Space page
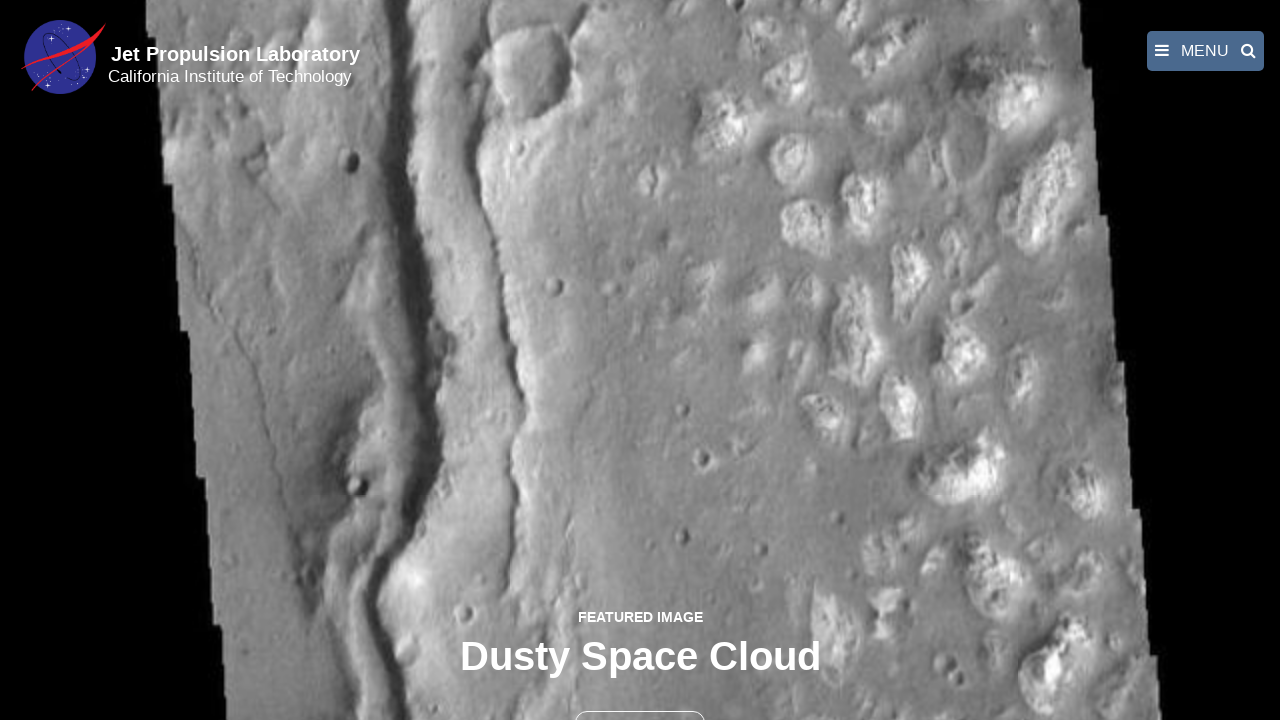

Clicked the full image button to reveal featured image at (640, 699) on button >> nth=1
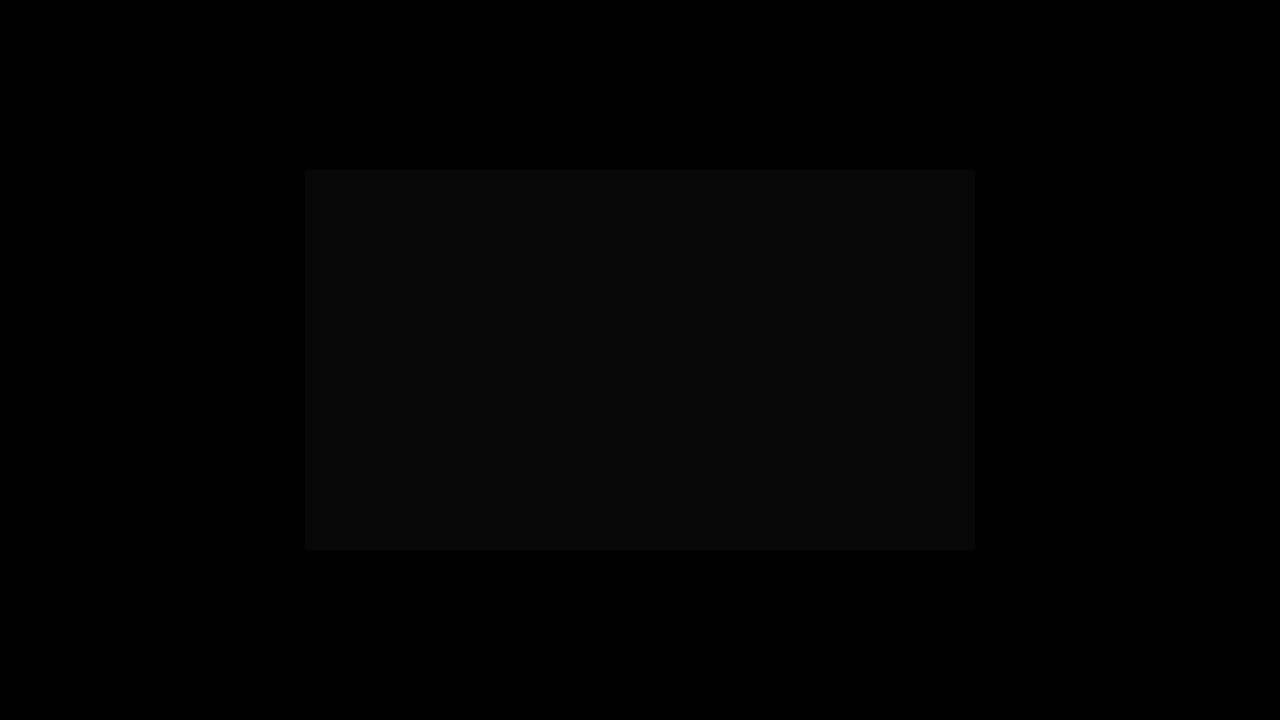

Featured image fully loaded and displayed
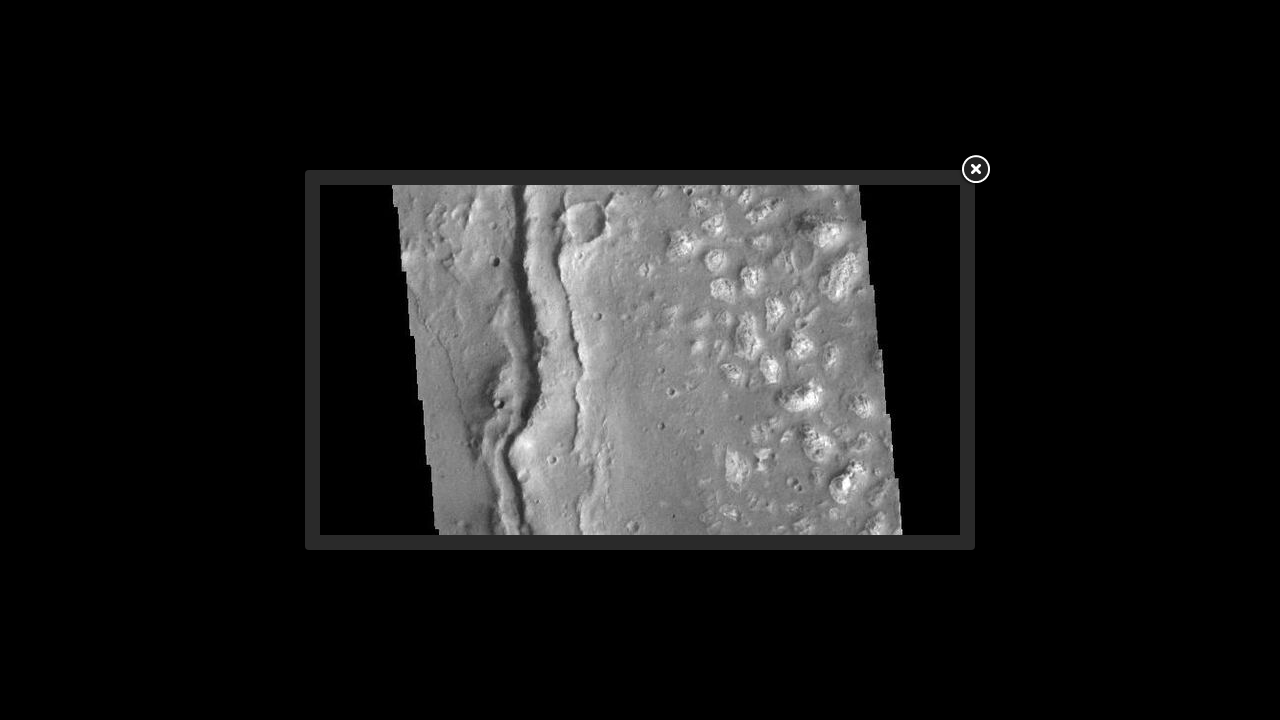

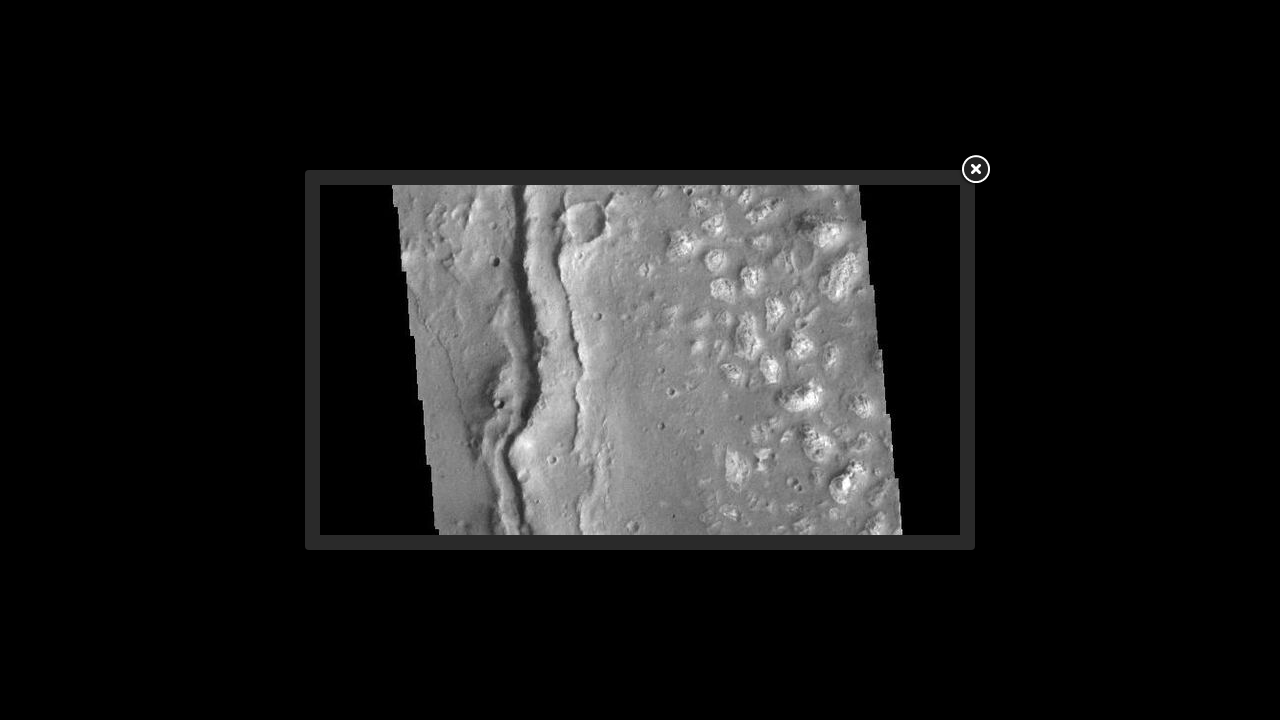